Tests password validation by entering a valid password and clicking validate button to verify the validation message

Starting URL: https://testpages.eviltester.com/styled/apps/7charval/simple7charvalidation.html

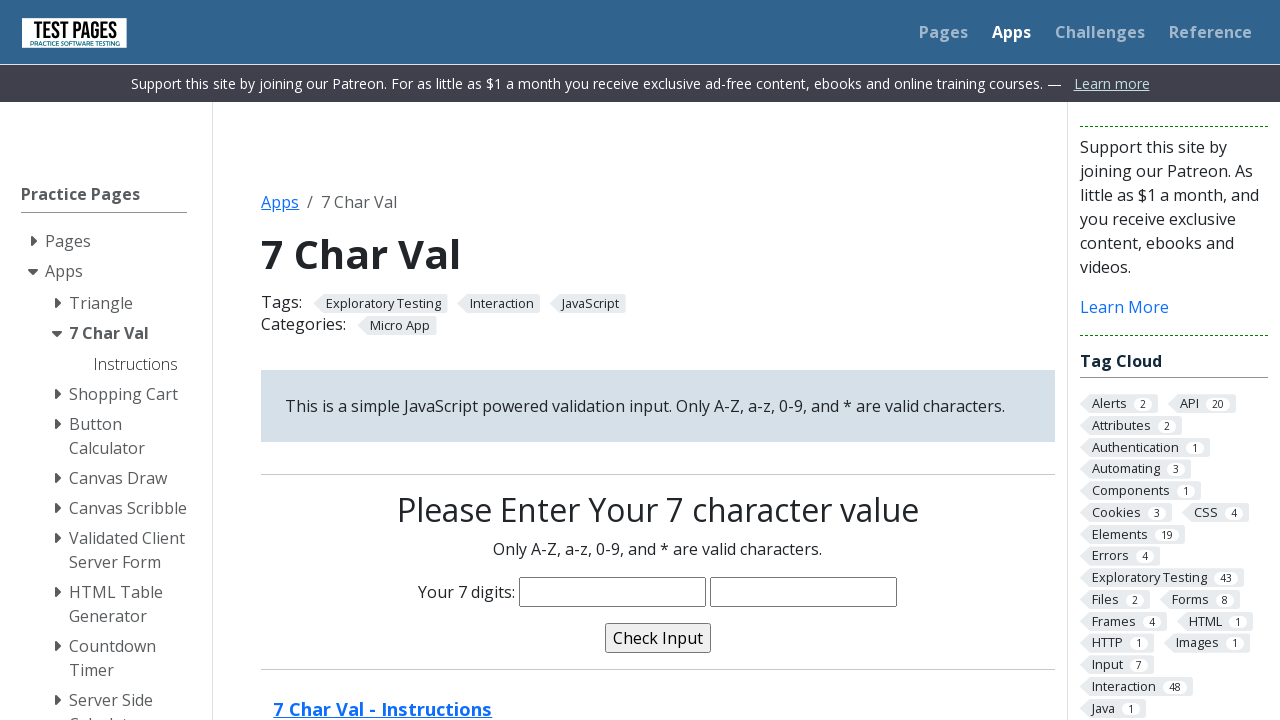

Filled password field with 'Steve123' on input[name='characters']
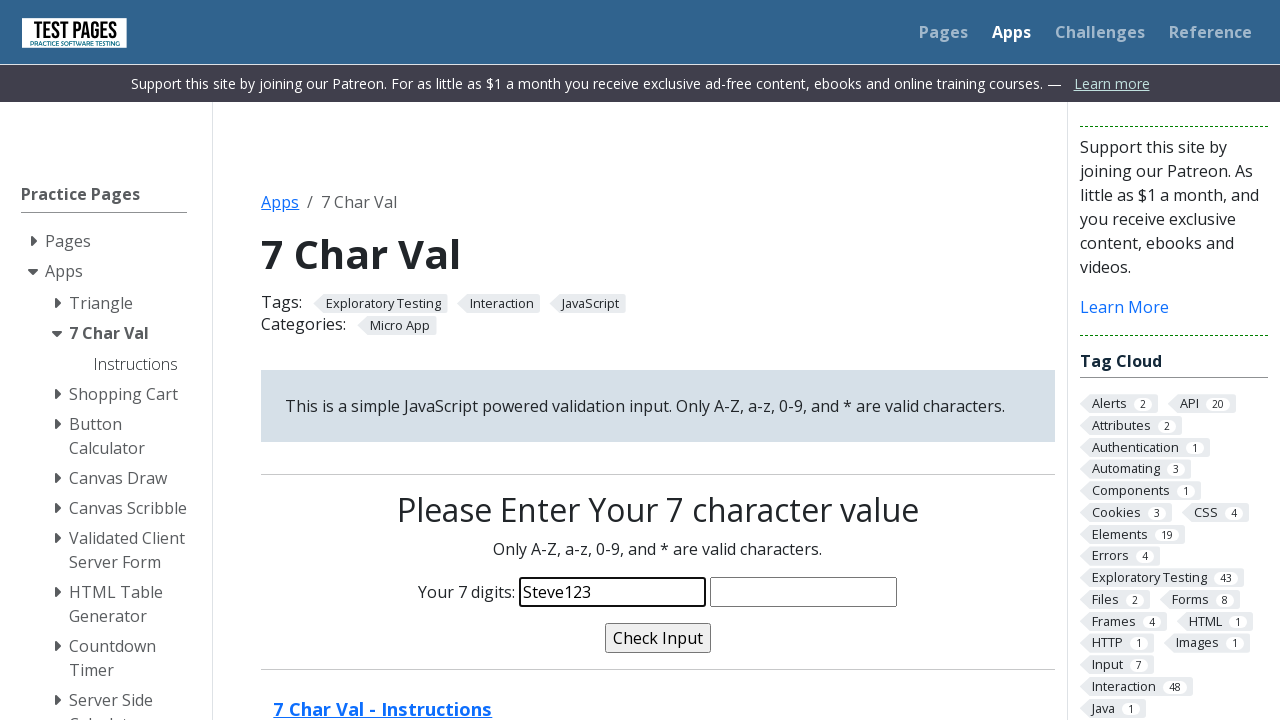

Clicked validate button at (658, 638) on input[name='validate']
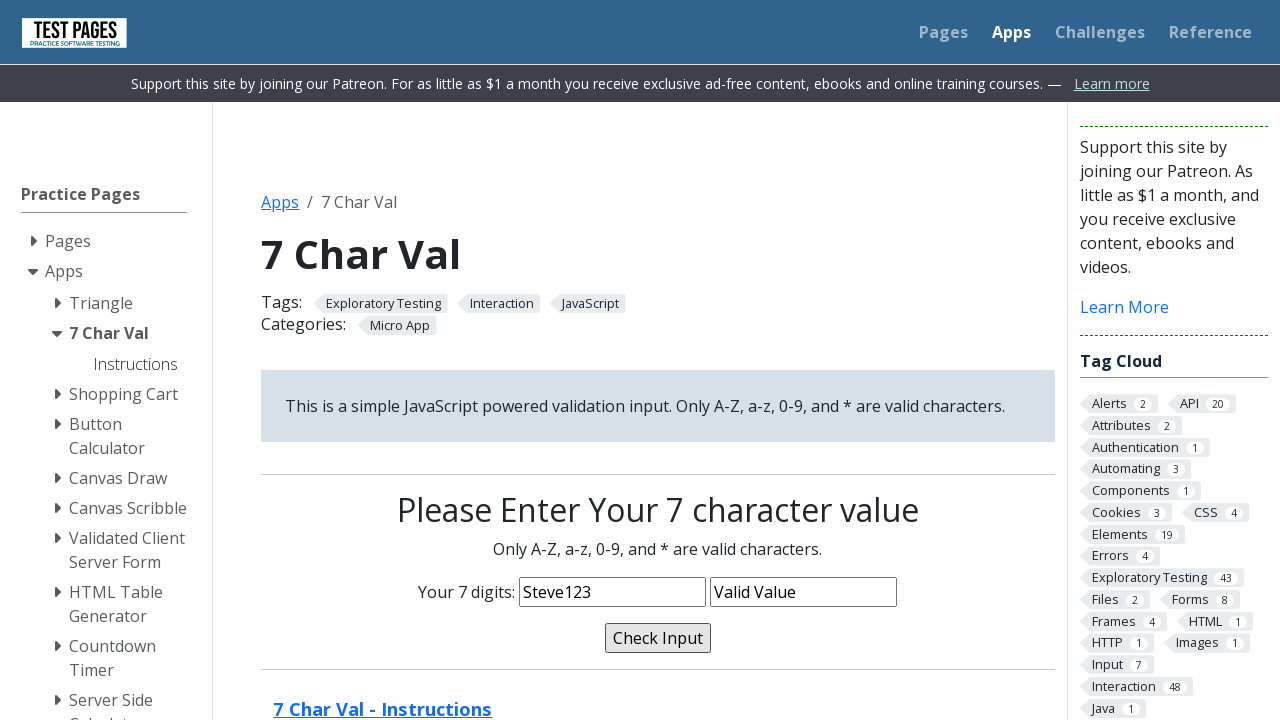

Validation message appeared
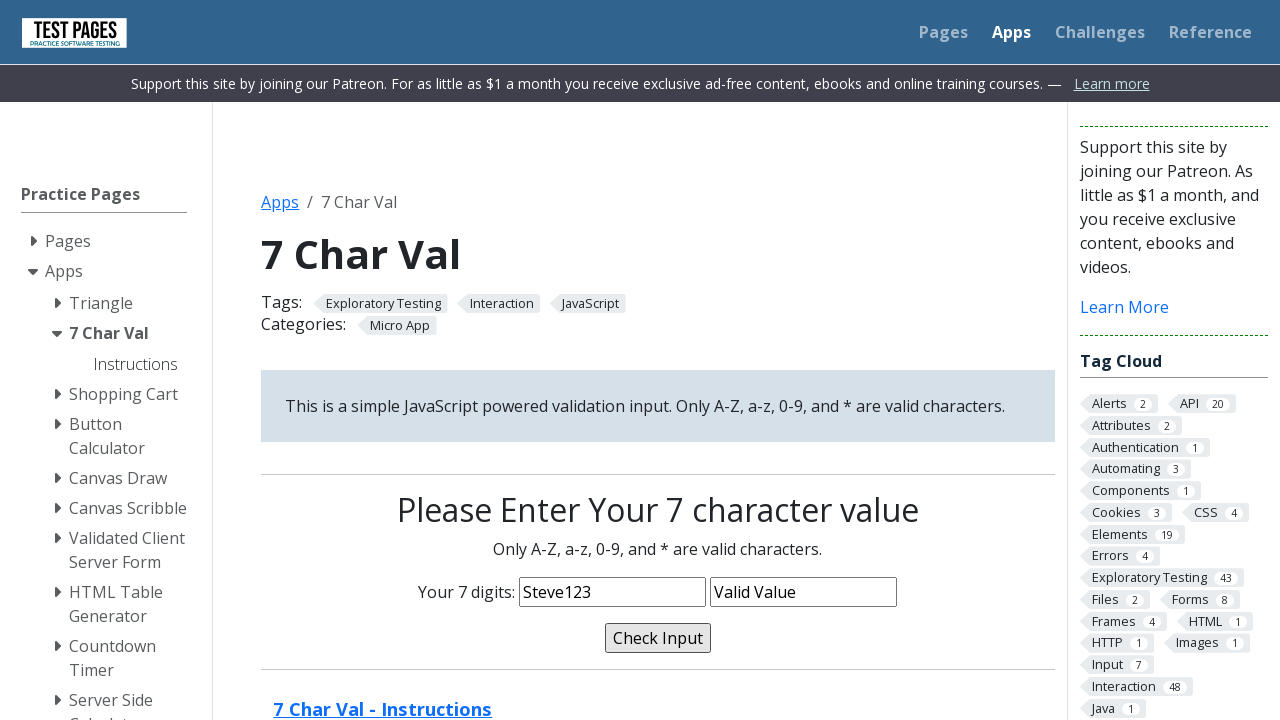

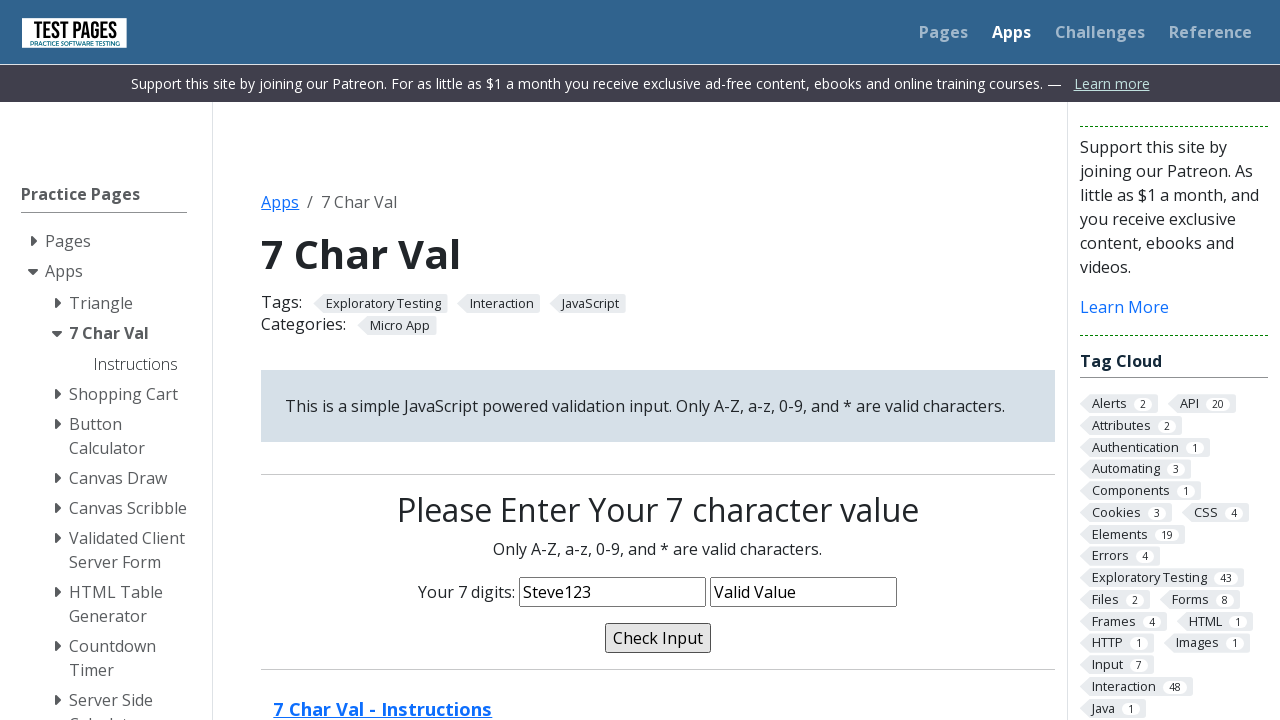